Tests page refresh functionality by filling a form field, refreshing the page, and verifying the field is cleared

Starting URL: https://bugbank.netlify.app/

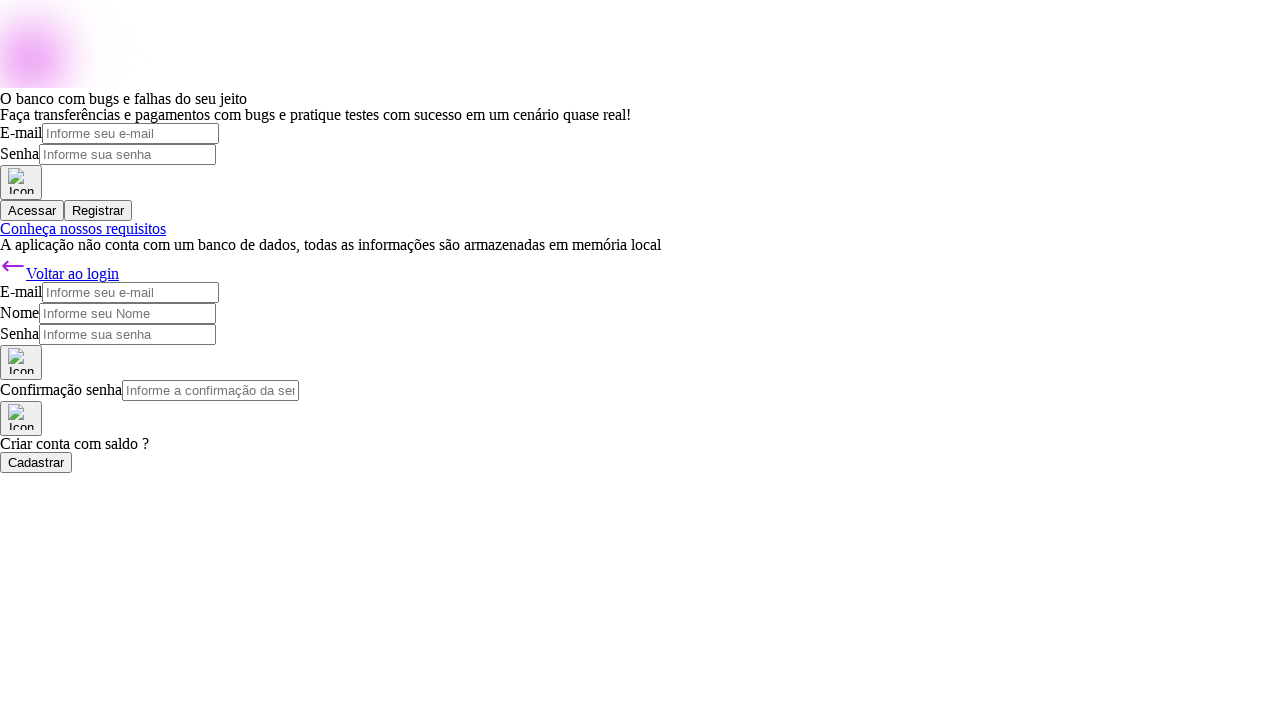

Filled email field with 'refreshtest@example.com' on input[name='email'] >> nth=0
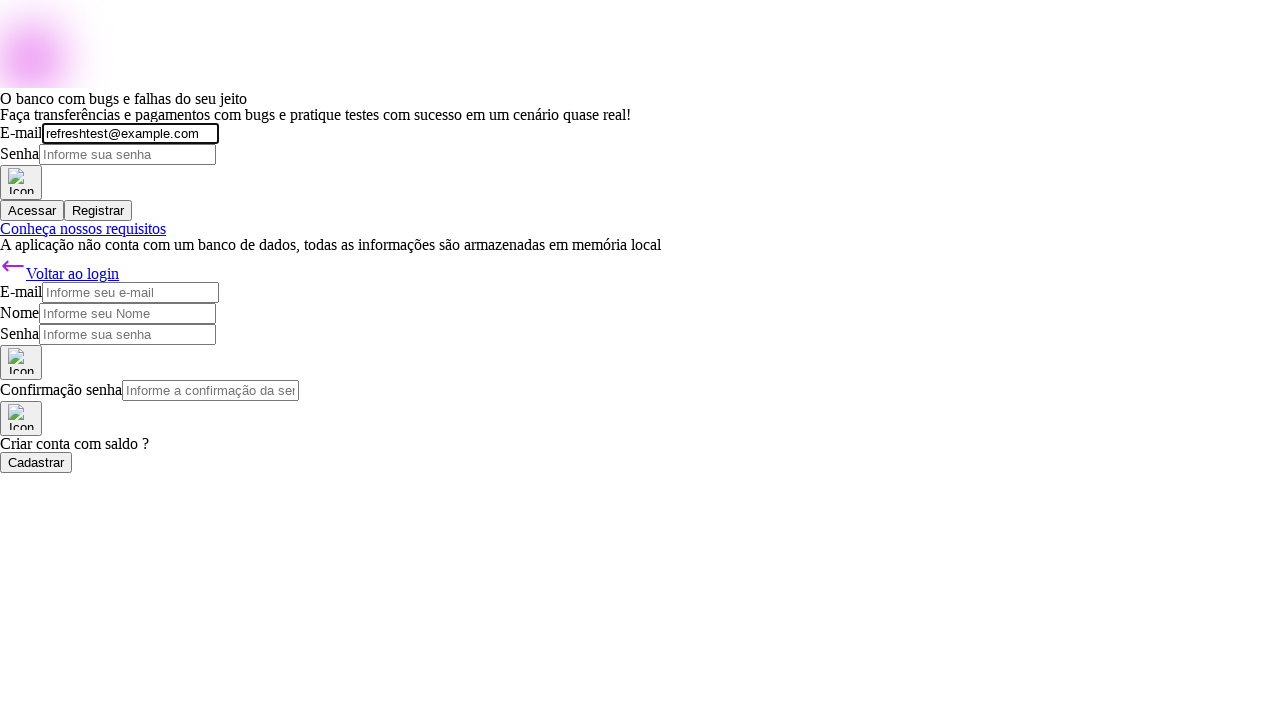

Reloaded the page to test refresh functionality
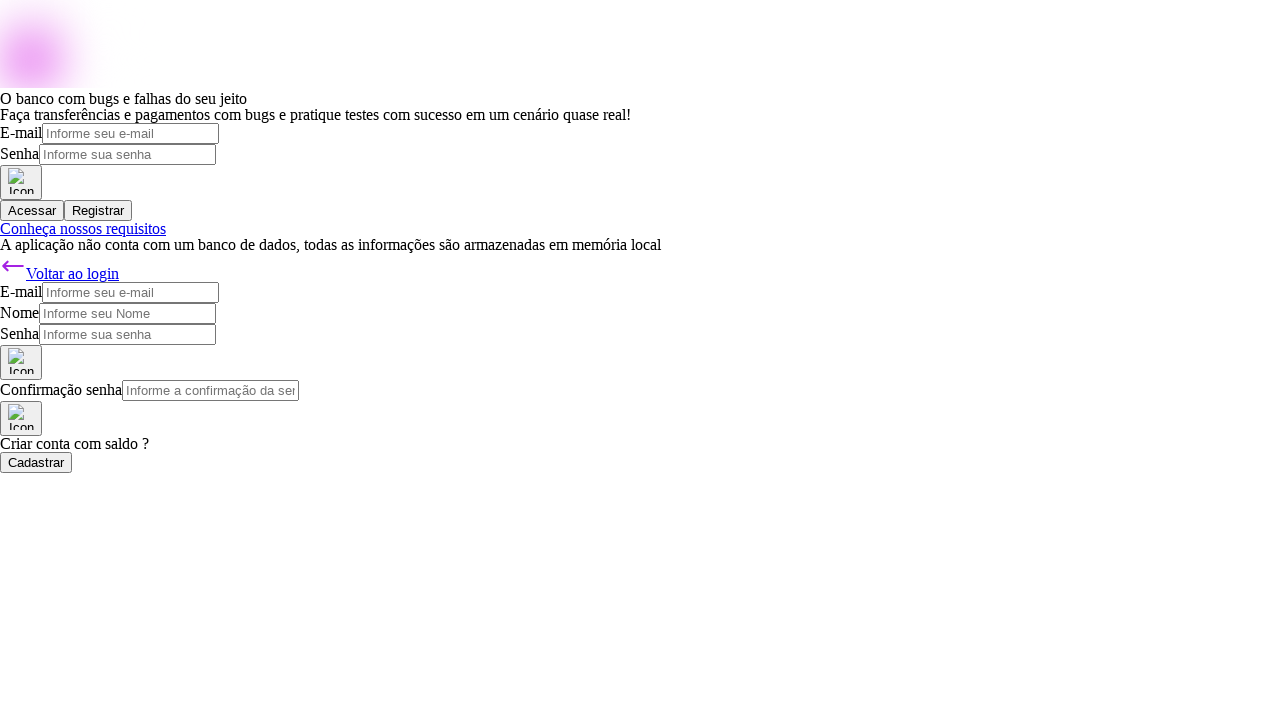

Email field element is visible after page reload
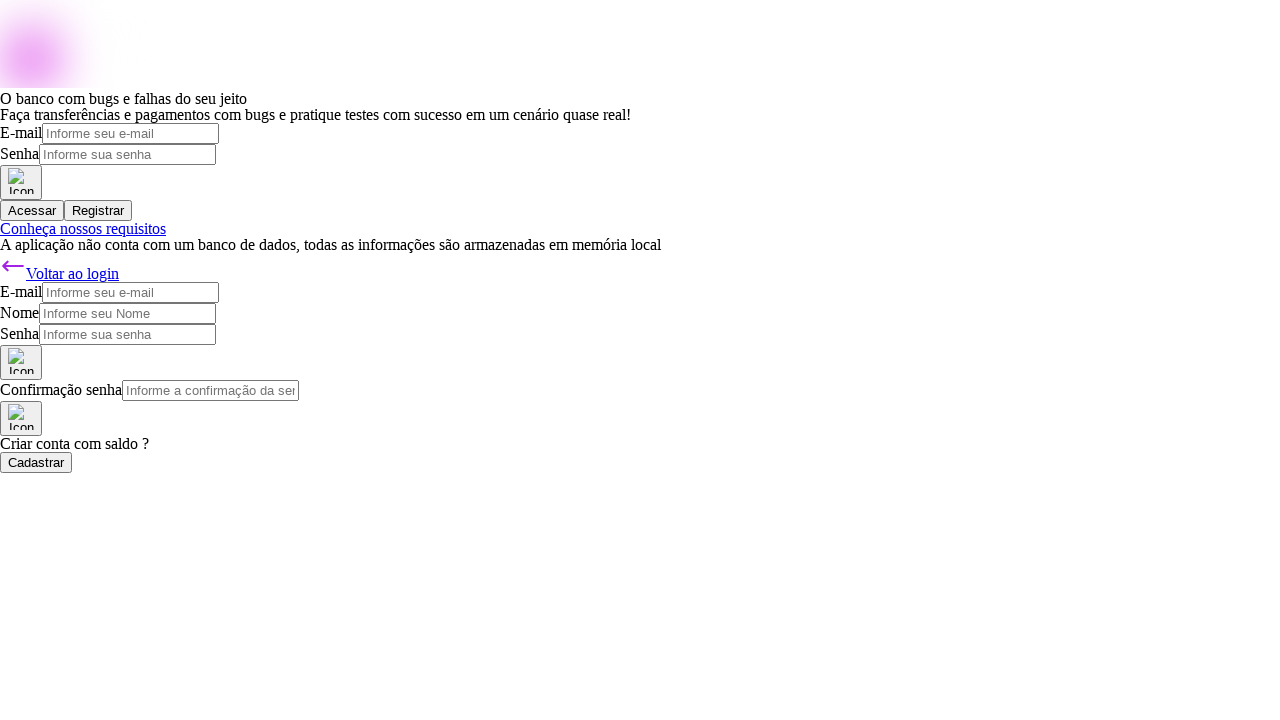

Verified email field is empty after page refresh
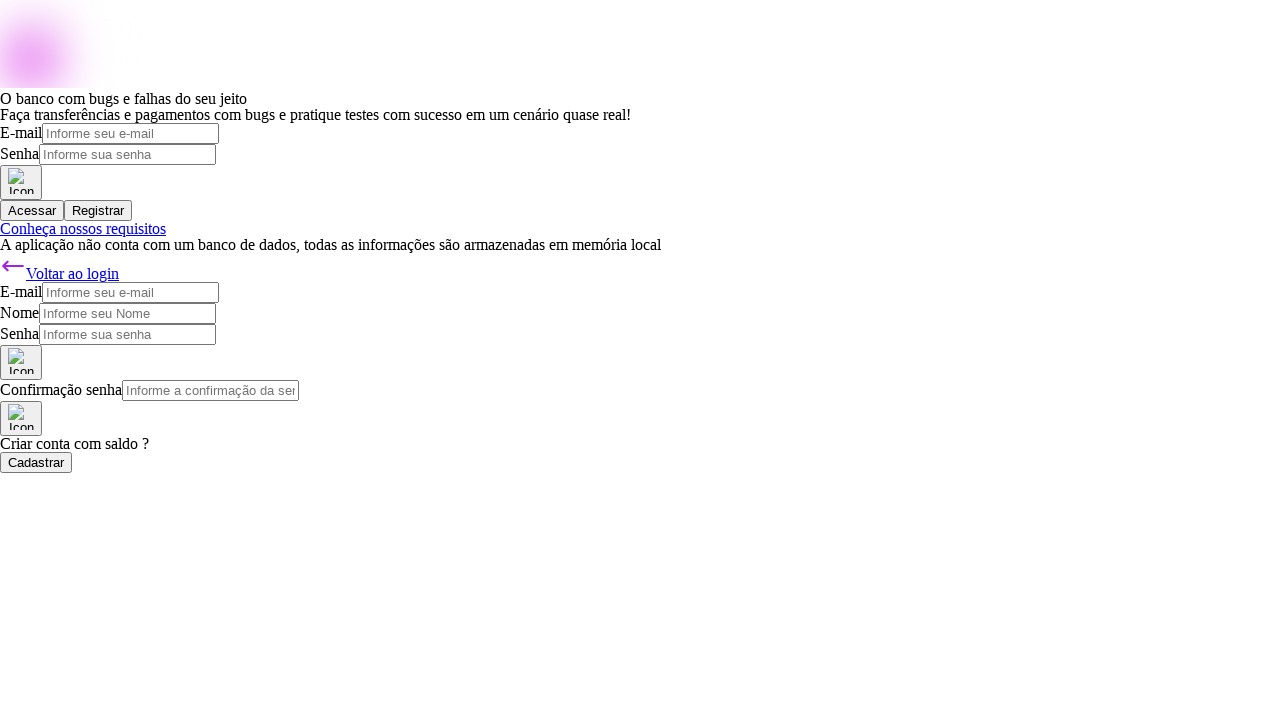

Navigated to requirements page
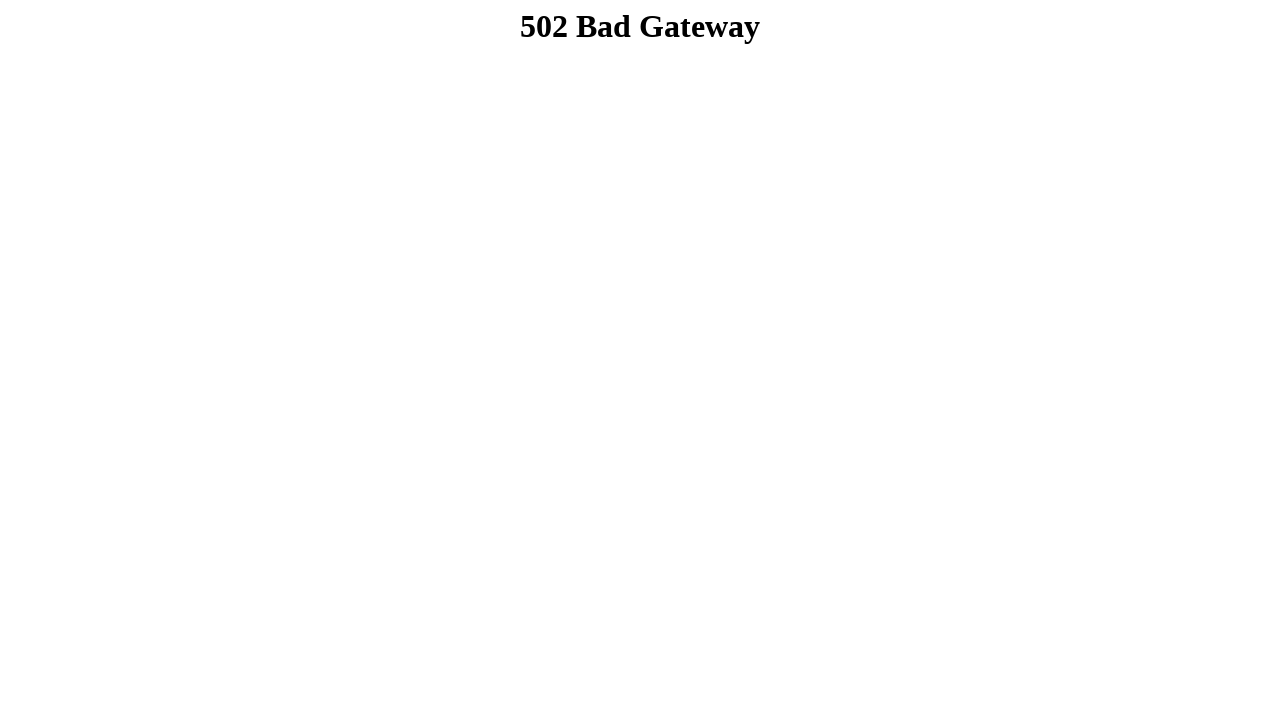

Reloaded requirements page
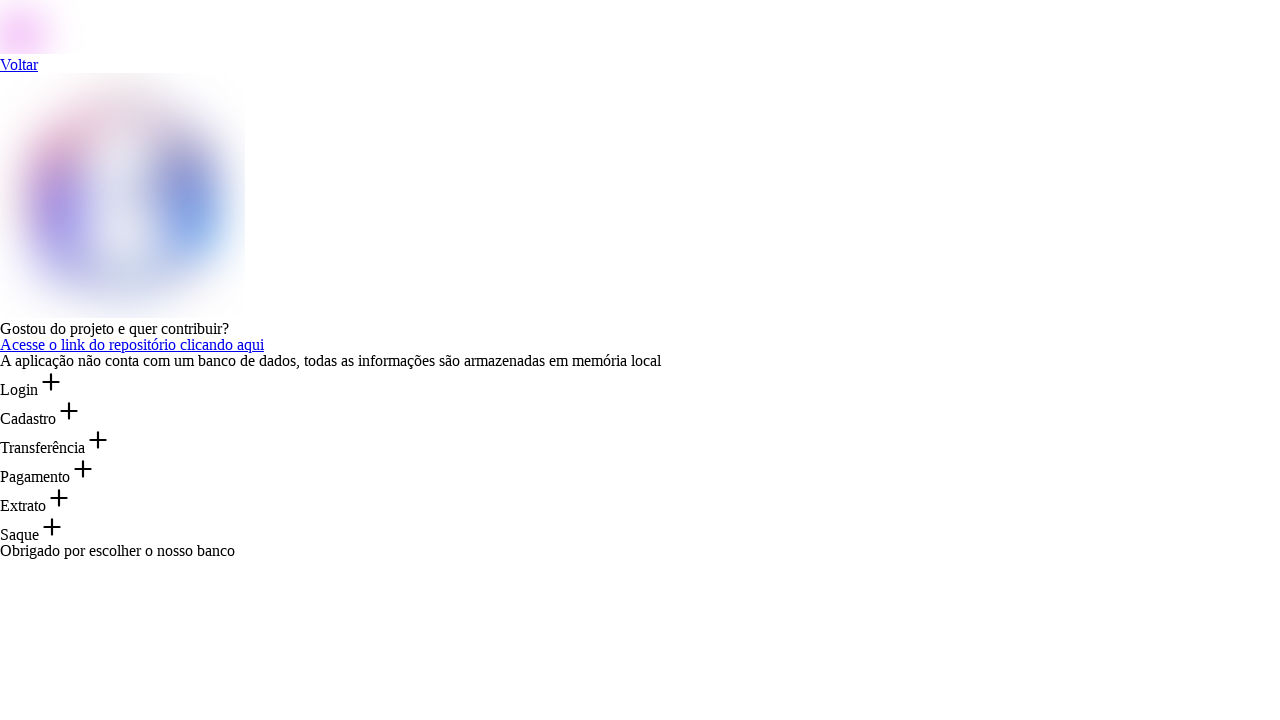

Verified contribution text is visible on requirements page after refresh
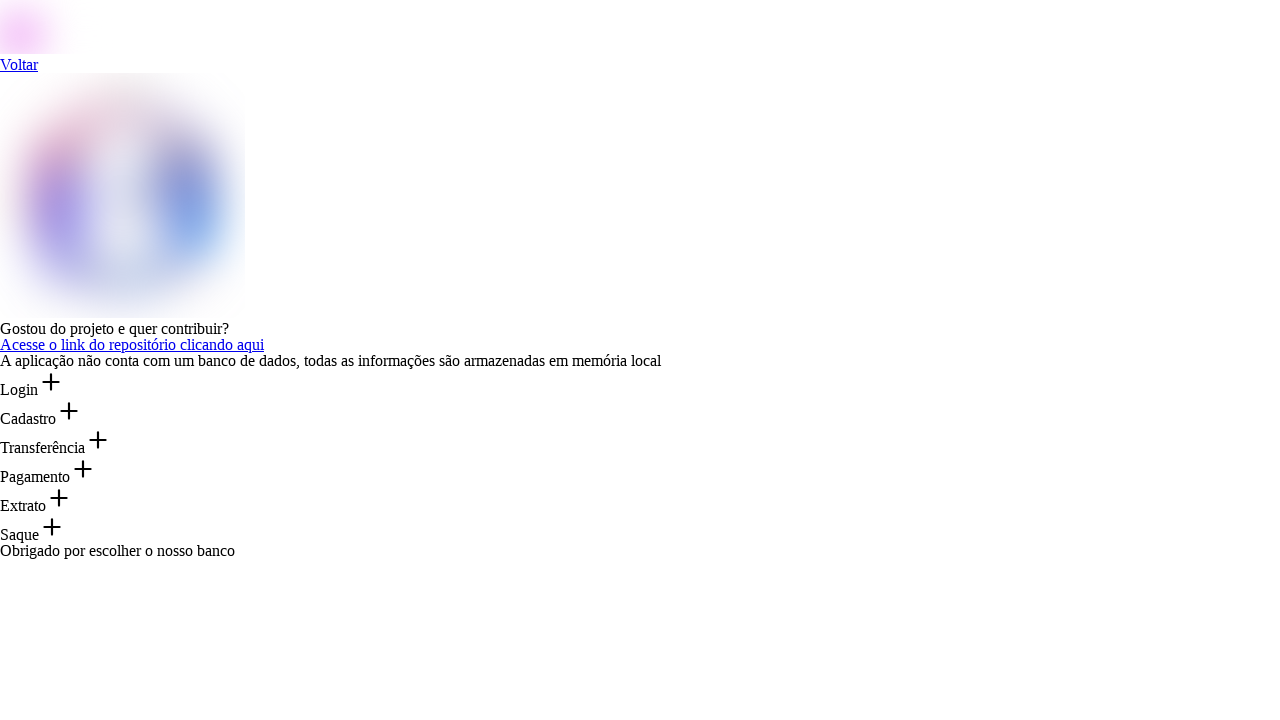

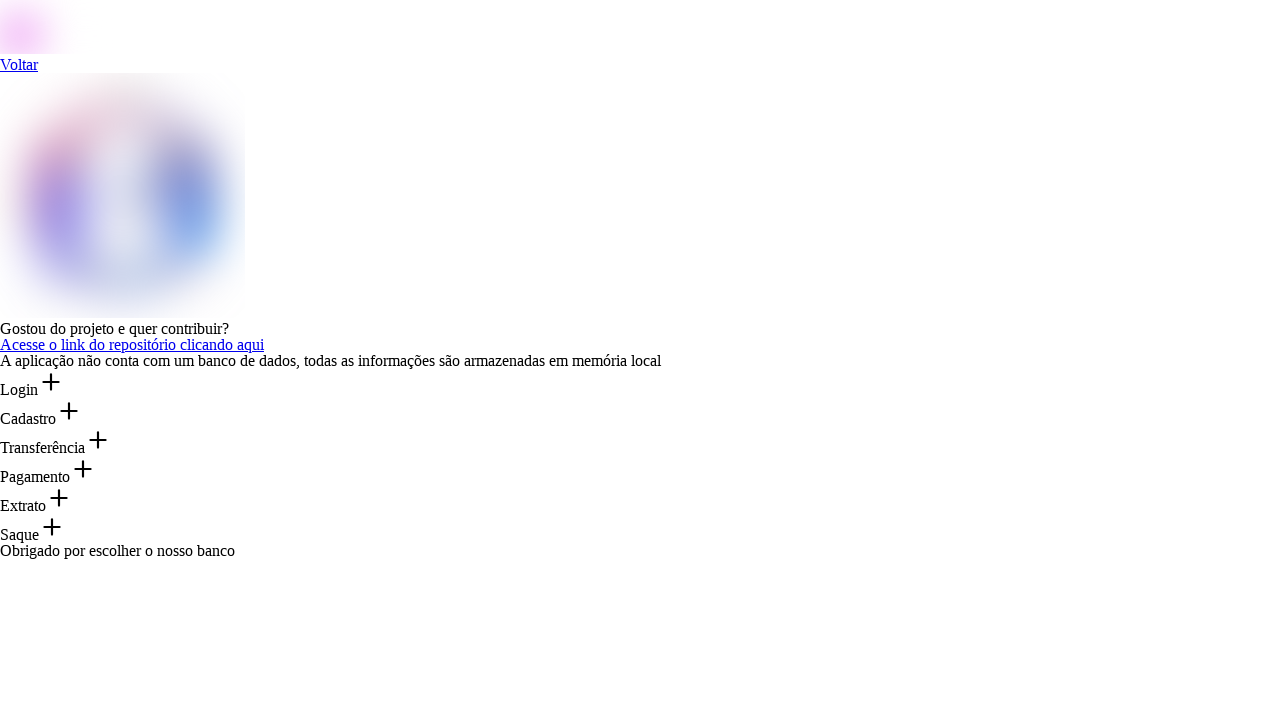